Tests that an error message appears when clicking the subscribe button without entering an email address in the footer subscription form

Starting URL: https://www.lamoda.by

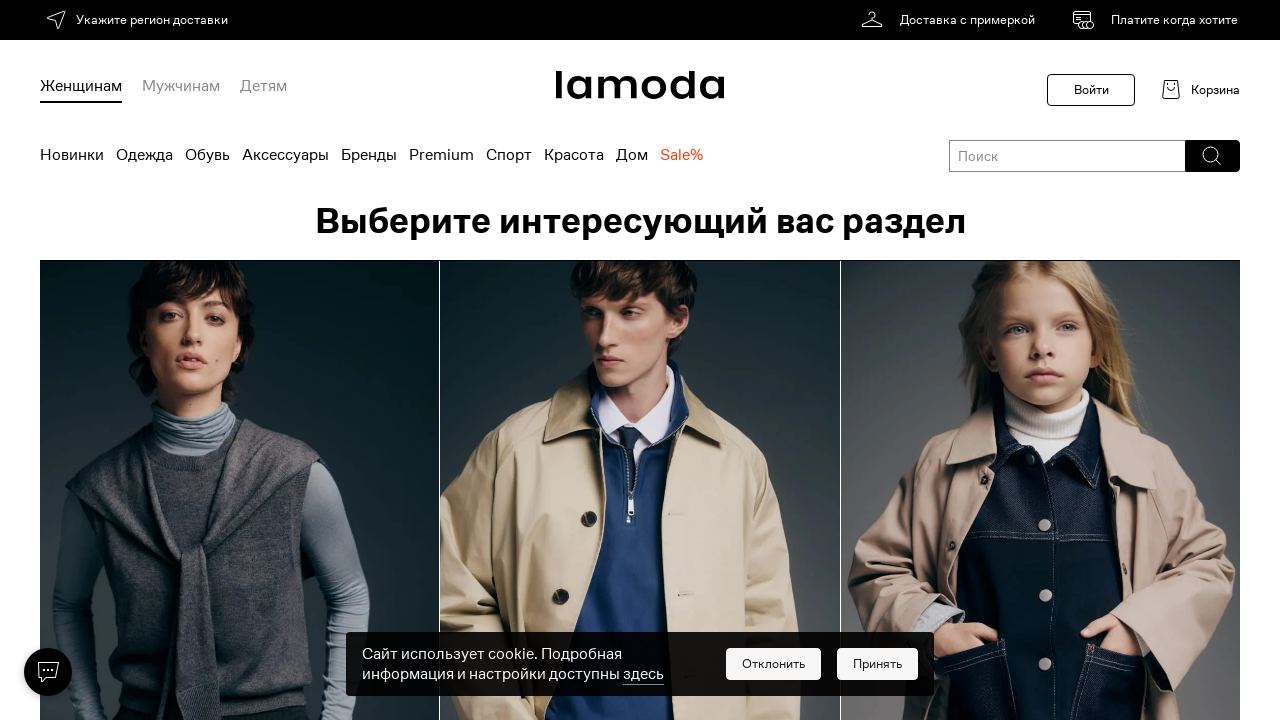

Clicked subscribe button without entering email address at (408, 704) on button:has-text("Подписаться"), [data-test="subscribe-button"], .subscribe-butto
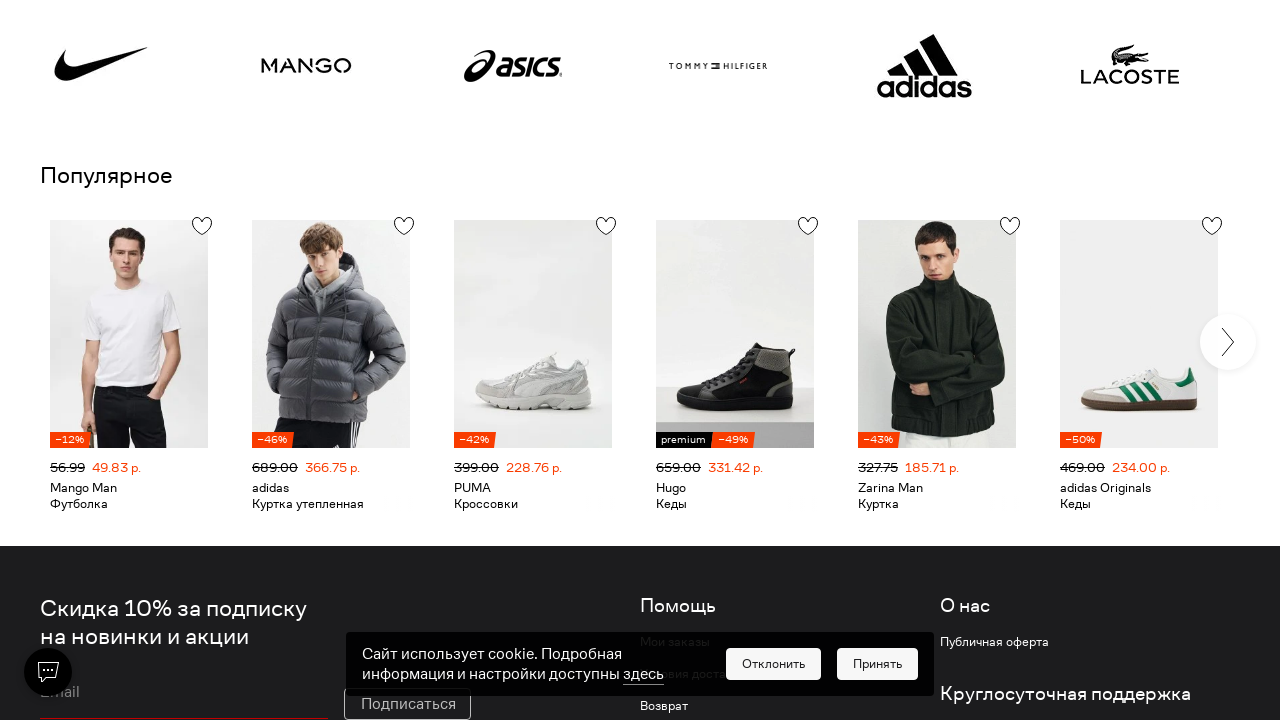

Error message 'Заполните электронную почту' became visible
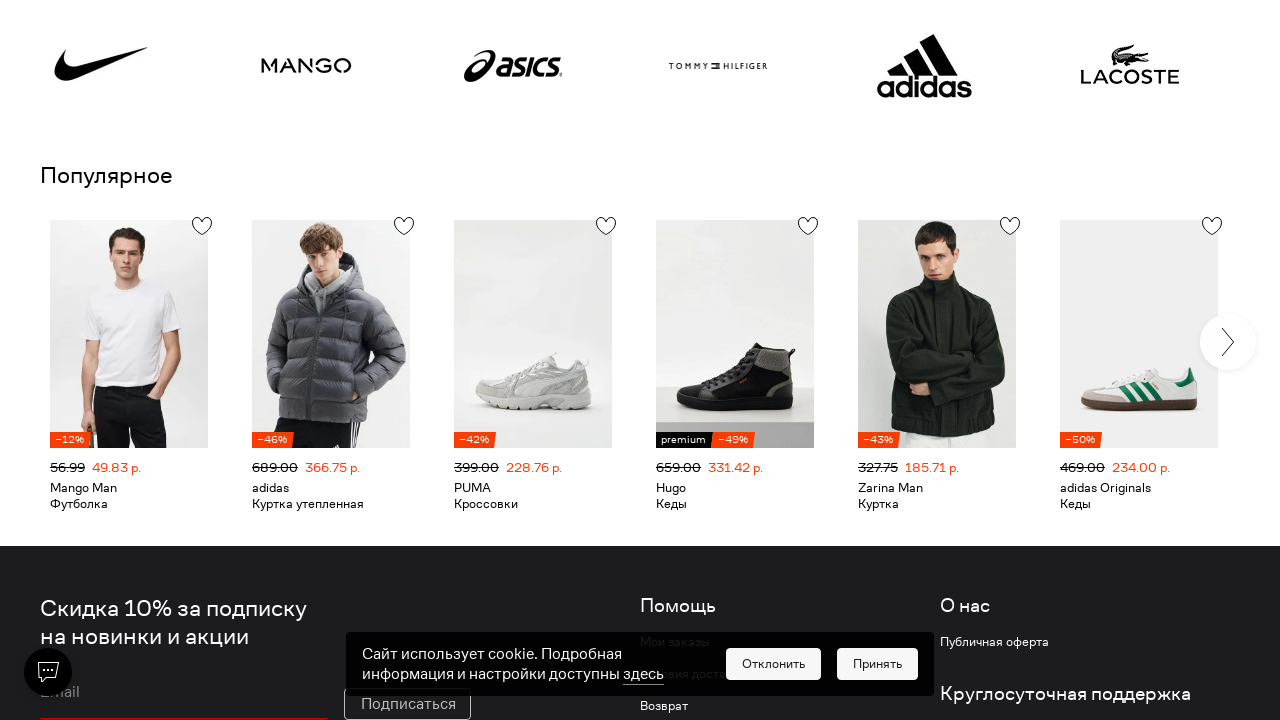

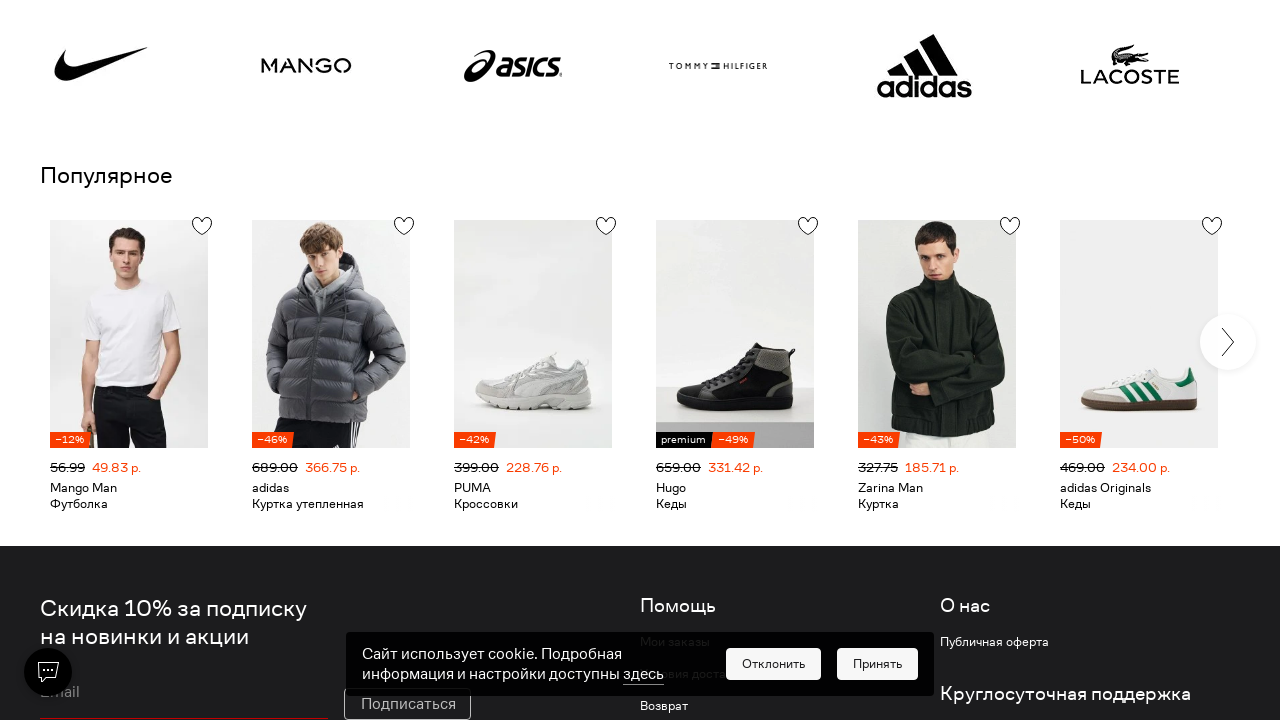